Tests filling a form input field on the Selenium practice page and verifies the input element's placeholder attribute

Starting URL: https://www.tutorialspoint.com/selenium/practice/selenium_automation_practice.php

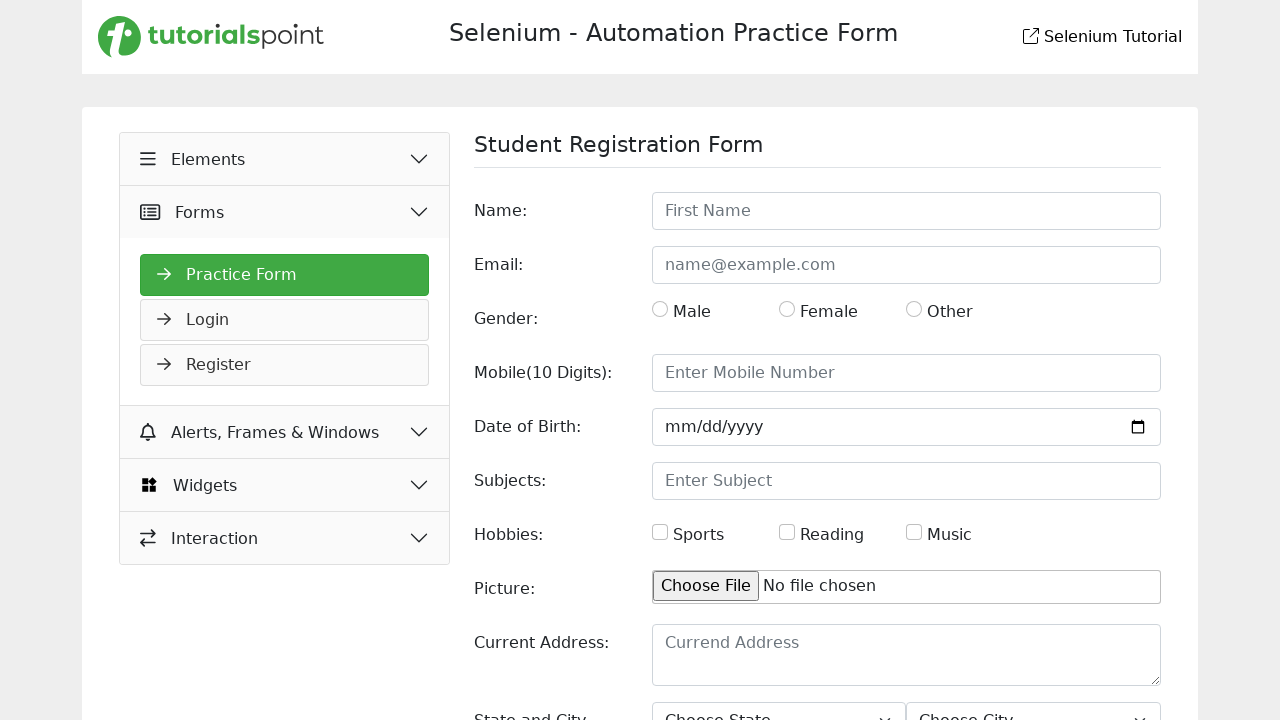

Filled form control input with 'Dabarjun Mazumdar' on input.form-control
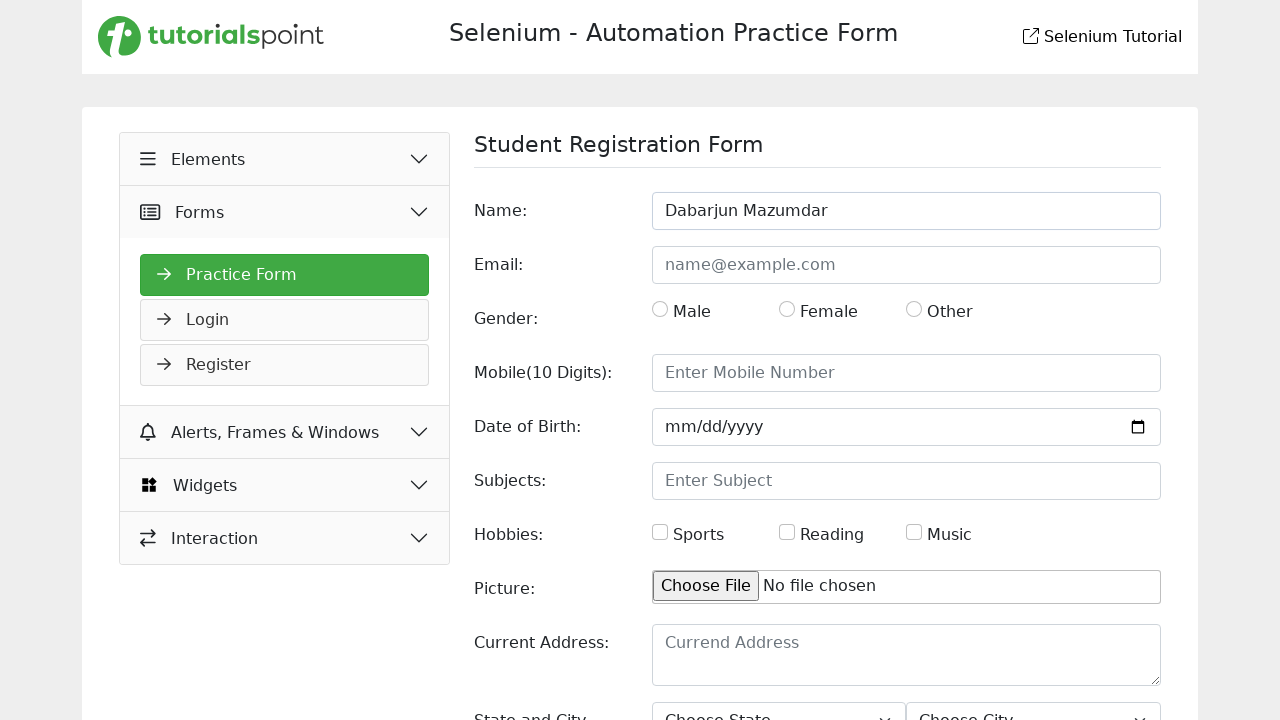

Verified placeholder attribute exists on form control input
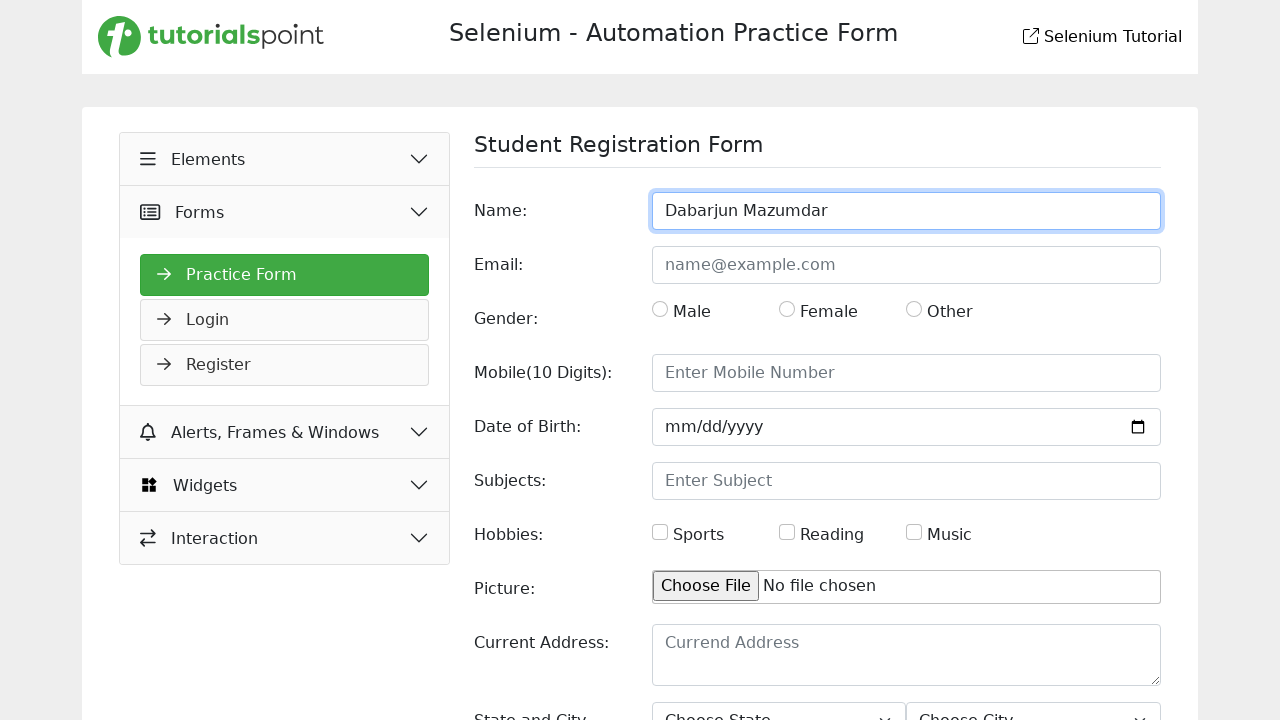

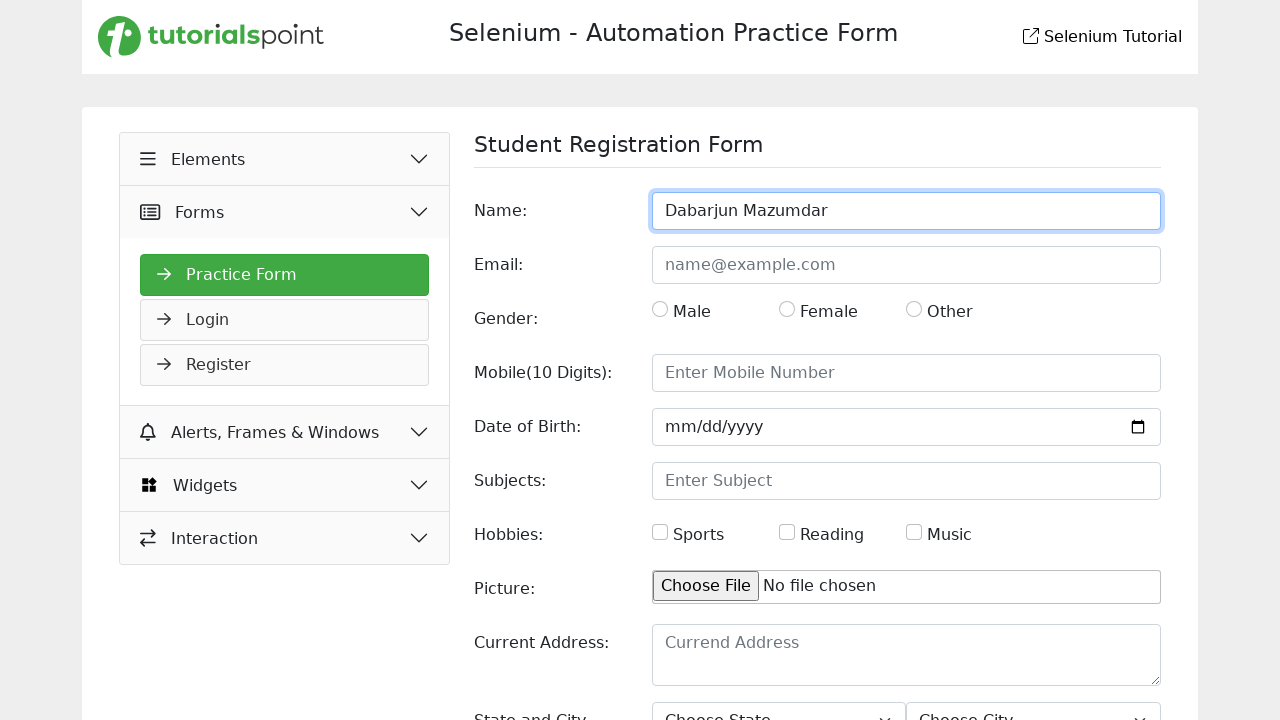